Tests browser back navigation by clicking a link then navigating back and verifying the URL changes correctly

Starting URL: https://uljanovs.github.io/site/examples/po

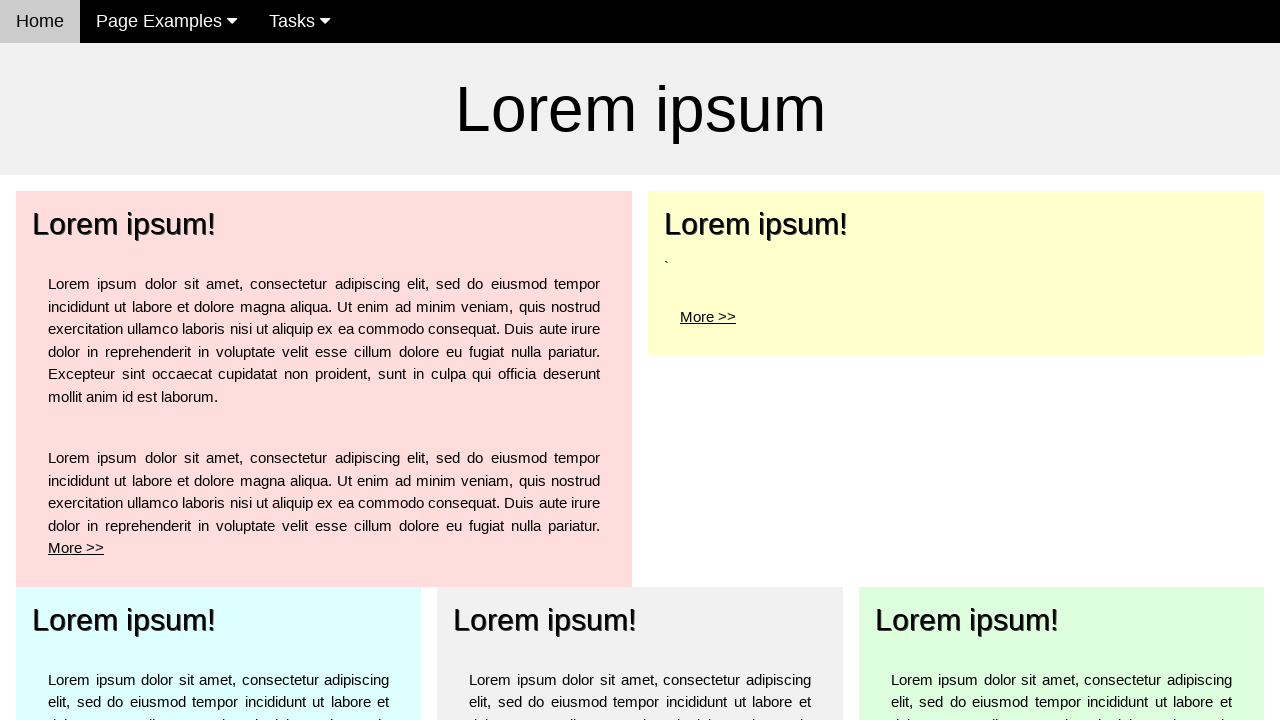

Clicked 'More >' link for the top left element at (124, 224) on a[href='po1']
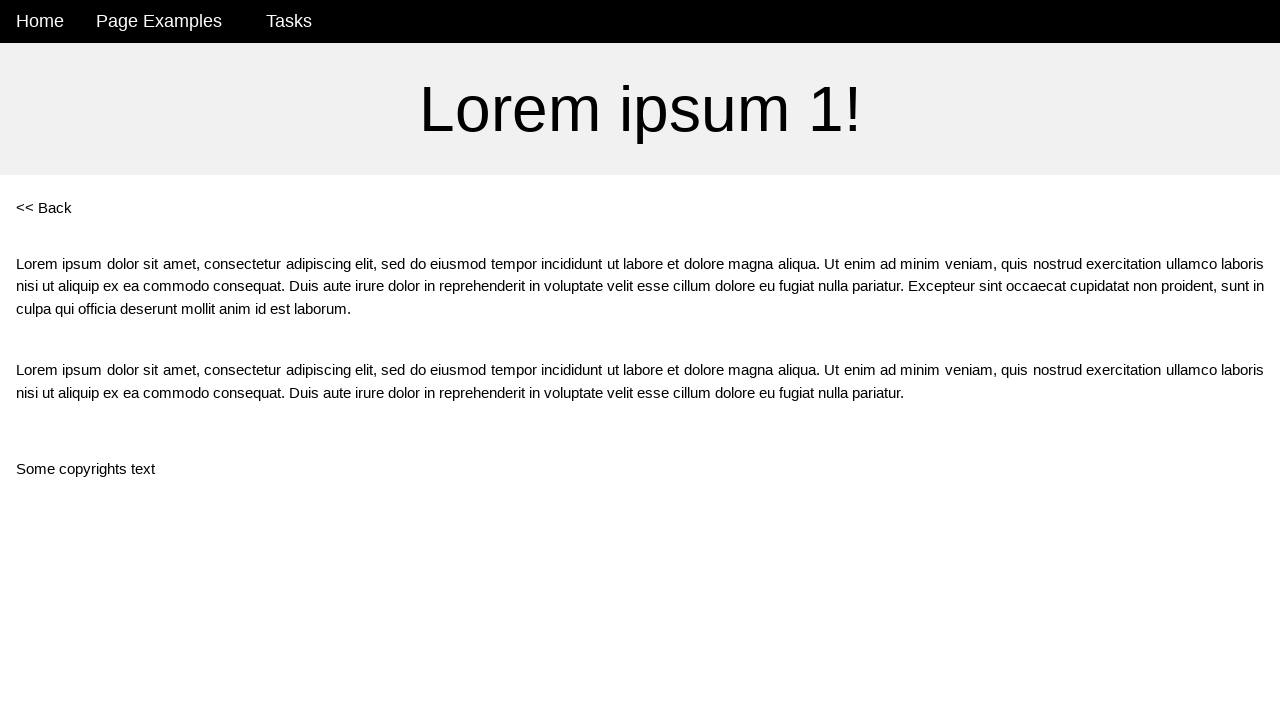

Verified URL changed to po1 page
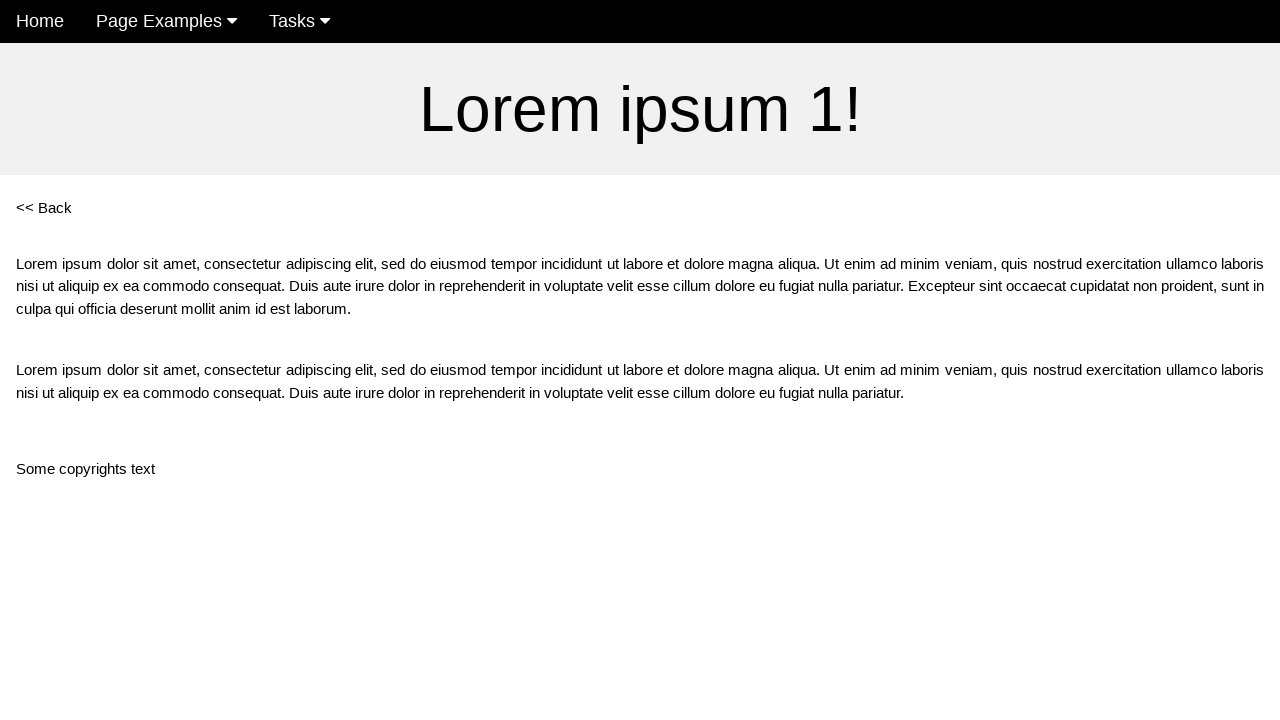

Navigated back using browser history
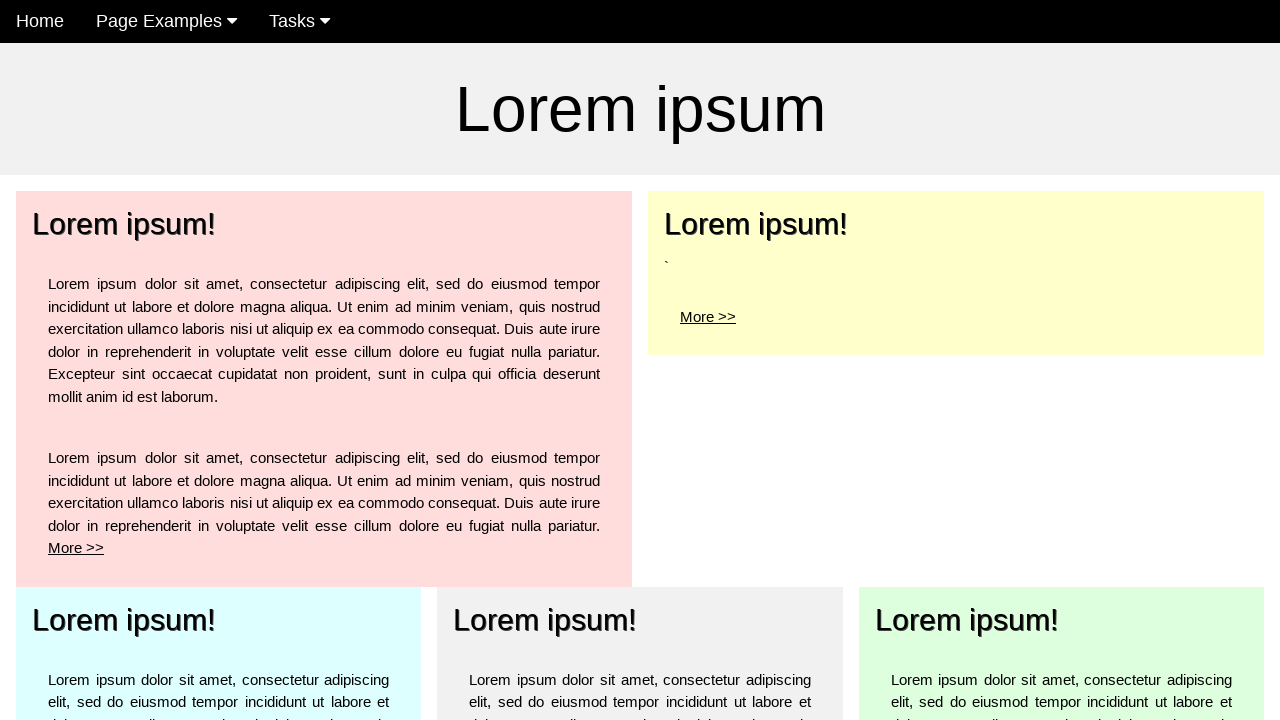

Verified URL is back to the original page
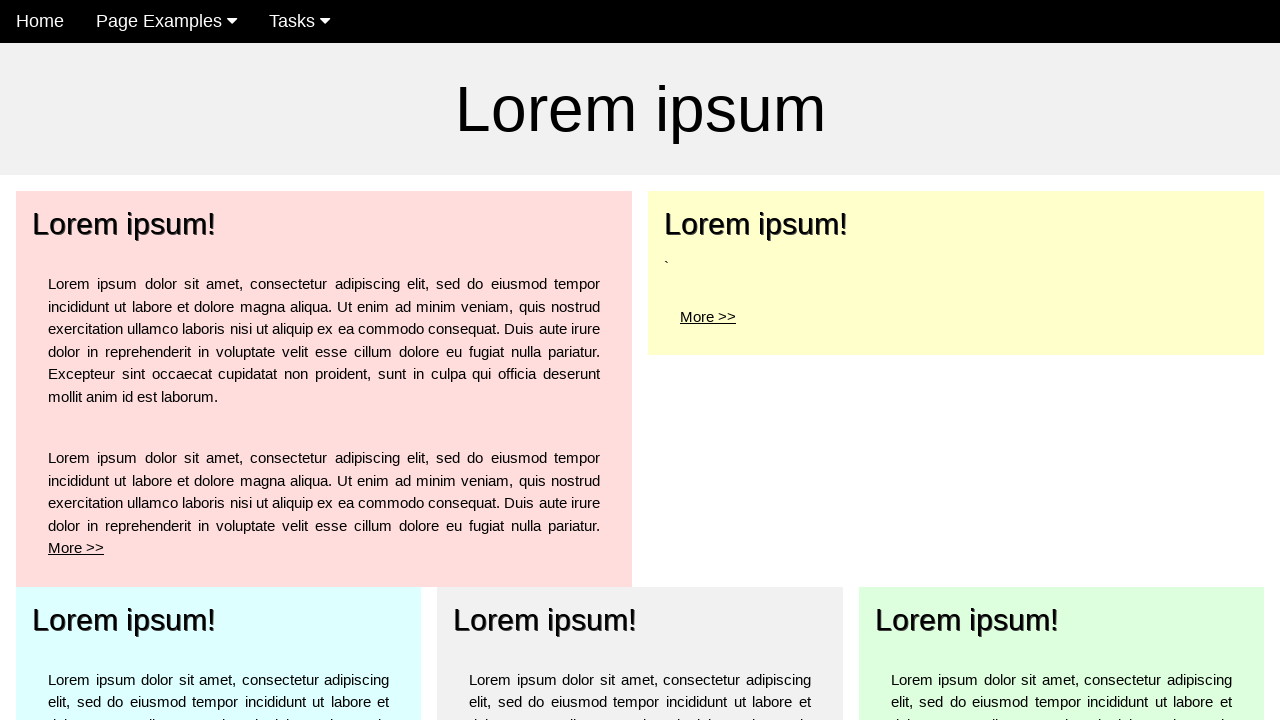

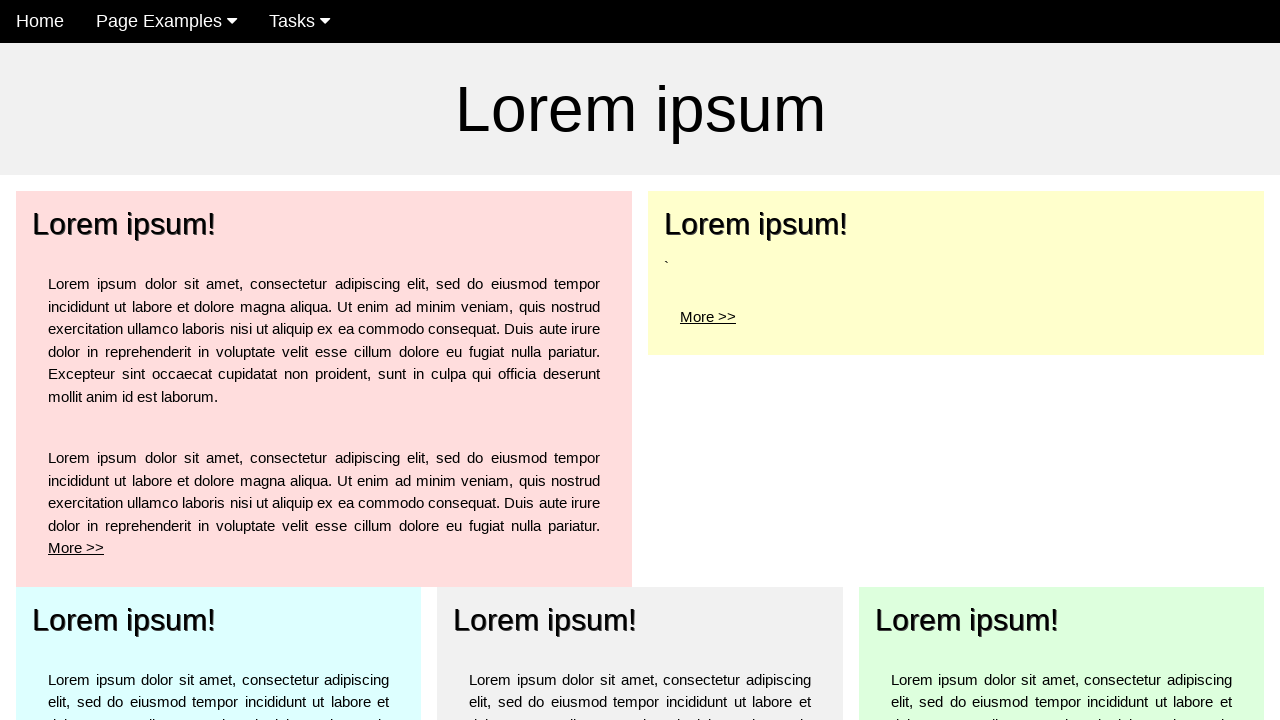